Tests handling of JavaScript alert popups with text input by clicking to trigger an alert with a textbox, entering text into the prompt, accepting it, and verifying the result is displayed.

Starting URL: http://demo.automationtesting.in/Alerts.html

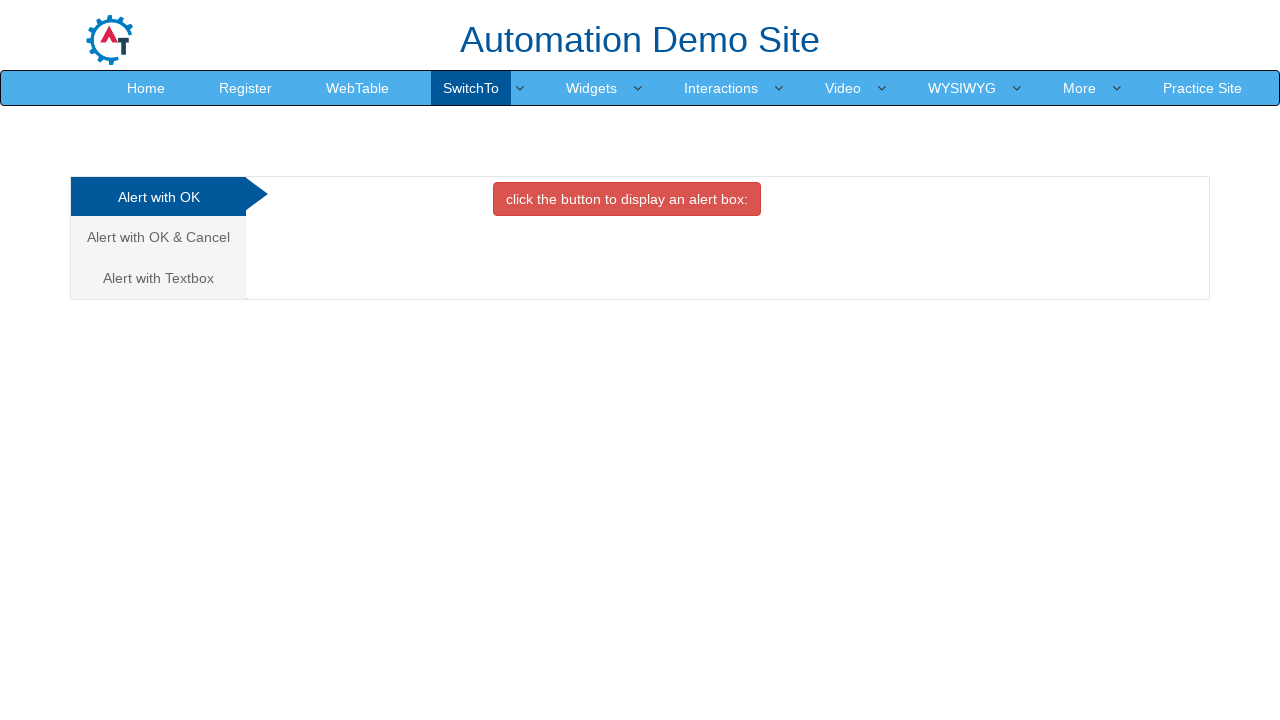

Verified page title is 'Alerts'
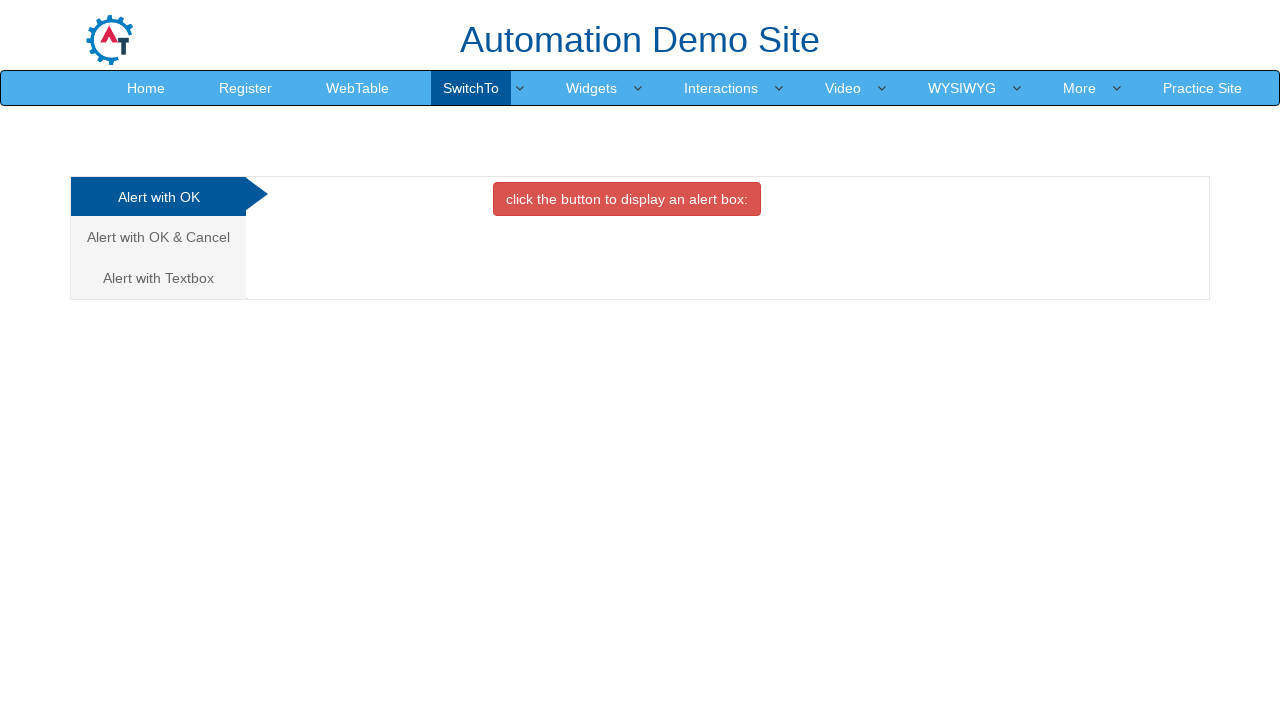

Clicked 'Alert with Textbox' tab at (158, 278) on xpath=//a[contains(text(),'Alert with Textbox')]
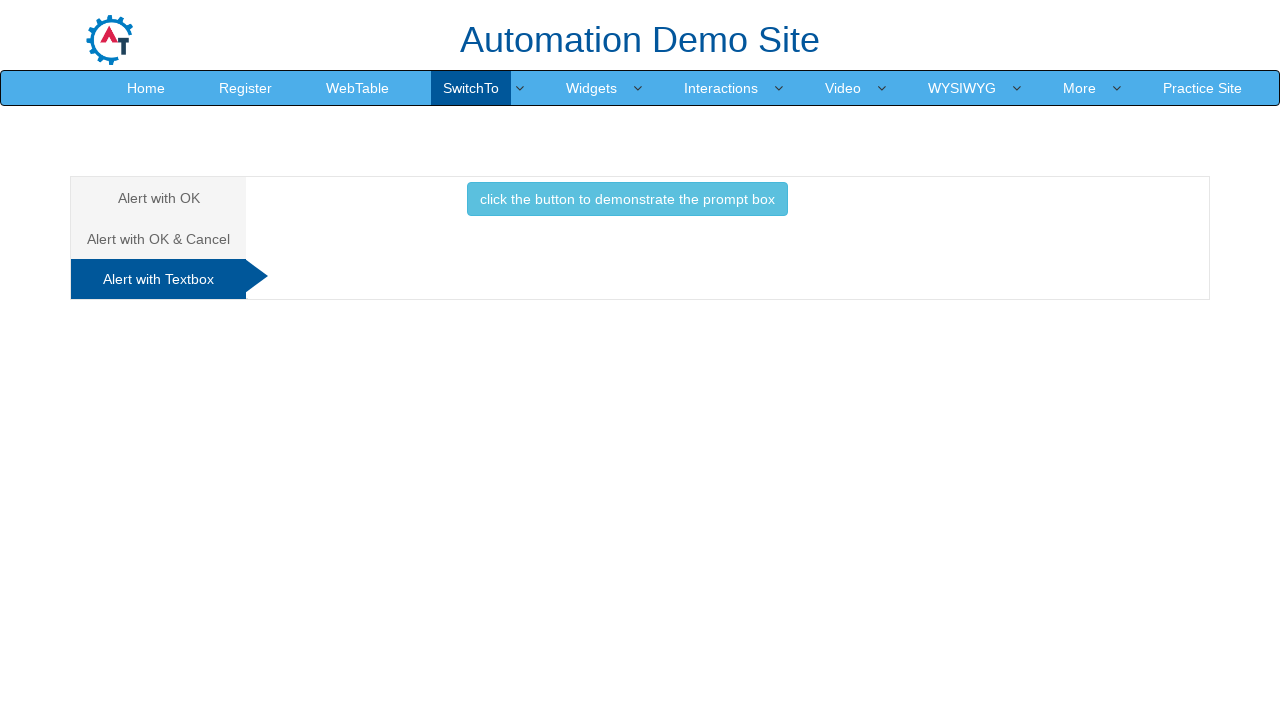

Clicked button to trigger alert with textbox at (627, 199) on xpath=//button[@class='btn btn-info']
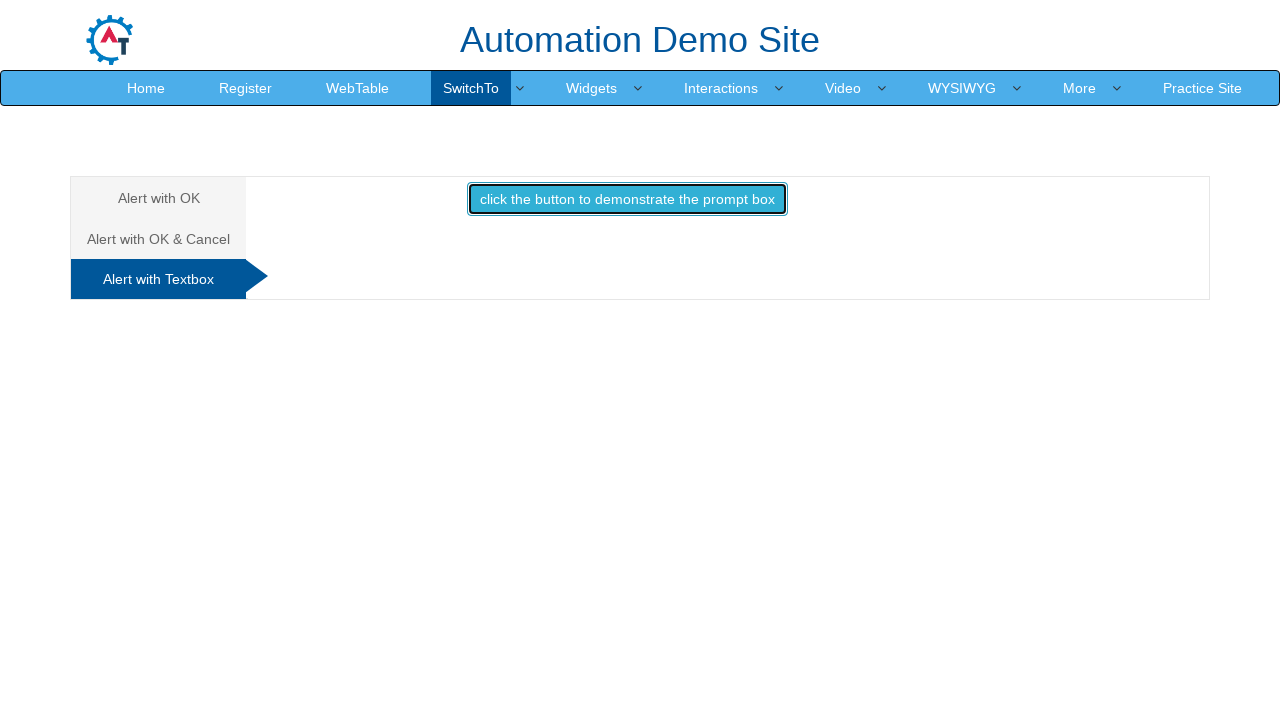

Set up dialog handler to accept prompt with 'TESTING'
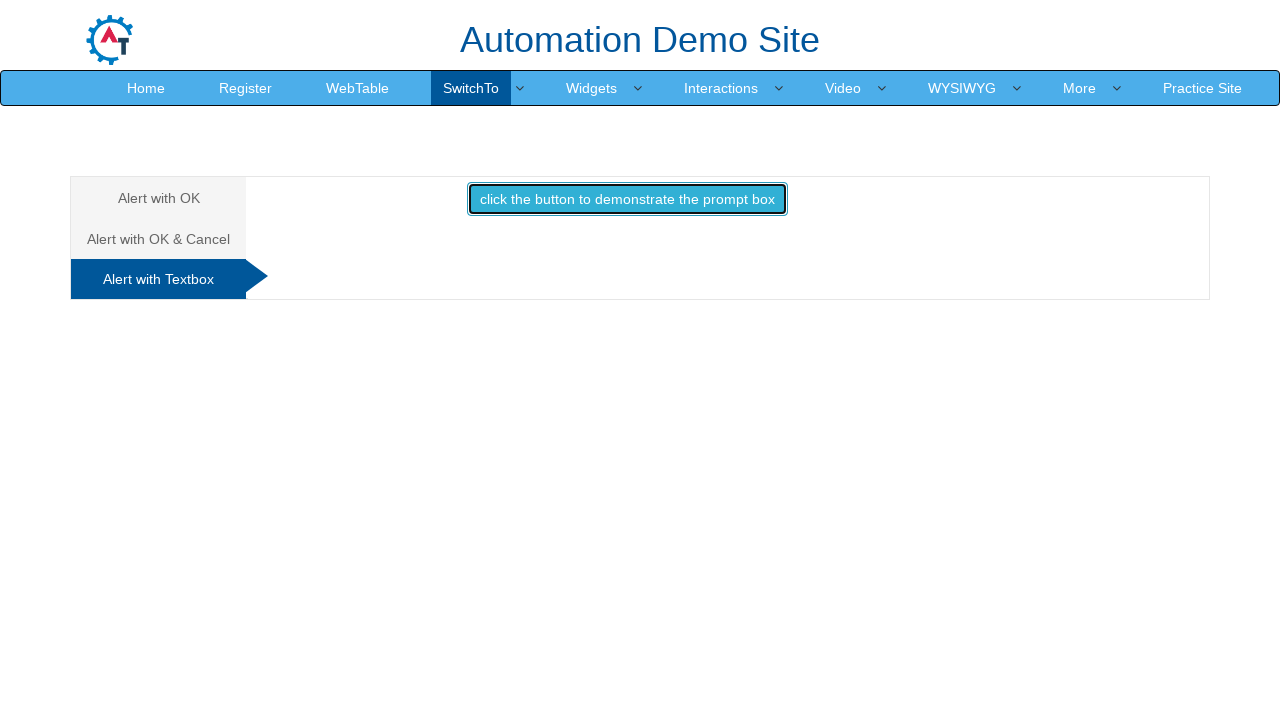

Re-clicked button to trigger dialog and enter text into prompt at (627, 199) on xpath=//button[@class='btn btn-info']
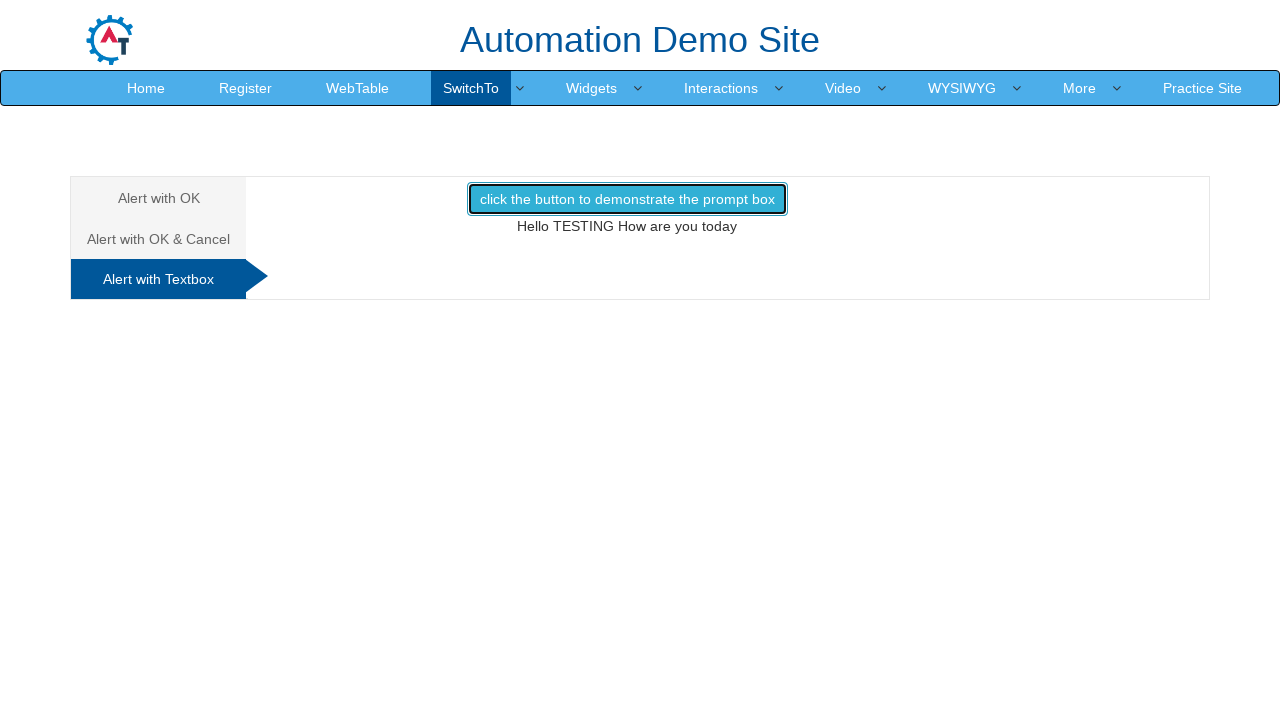

Status text element became visible
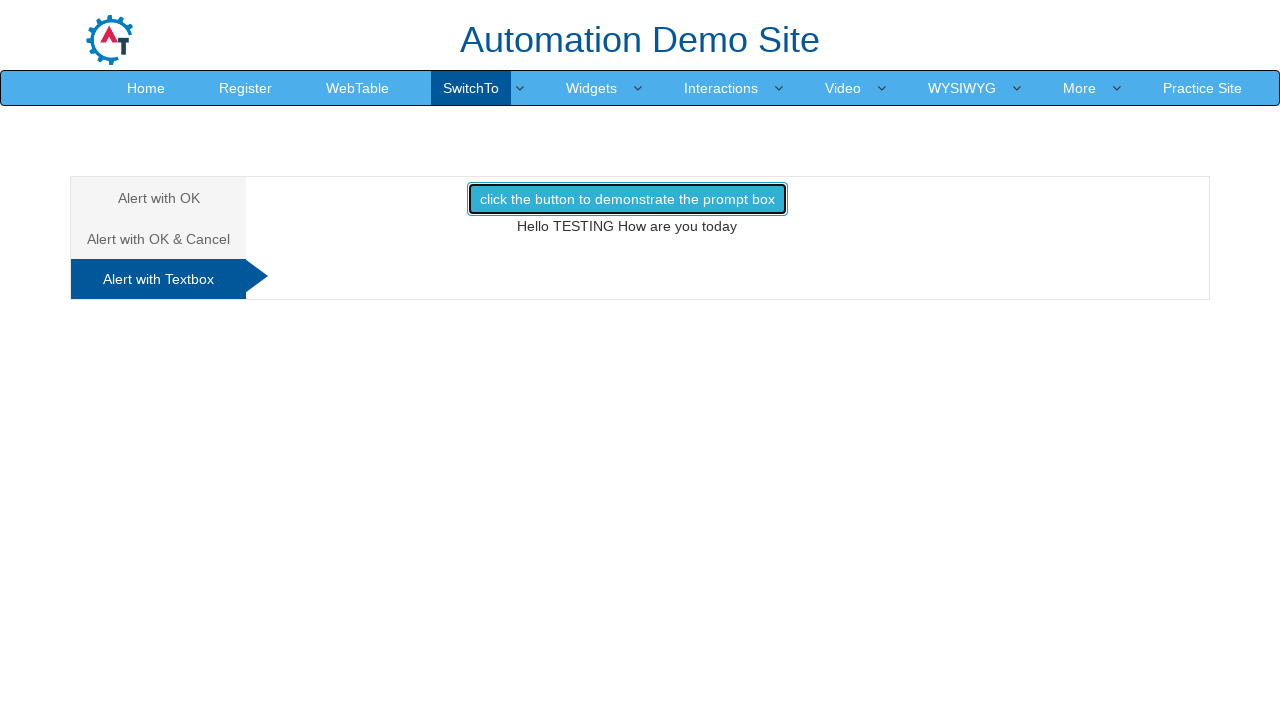

Verified status text is displayed on the page
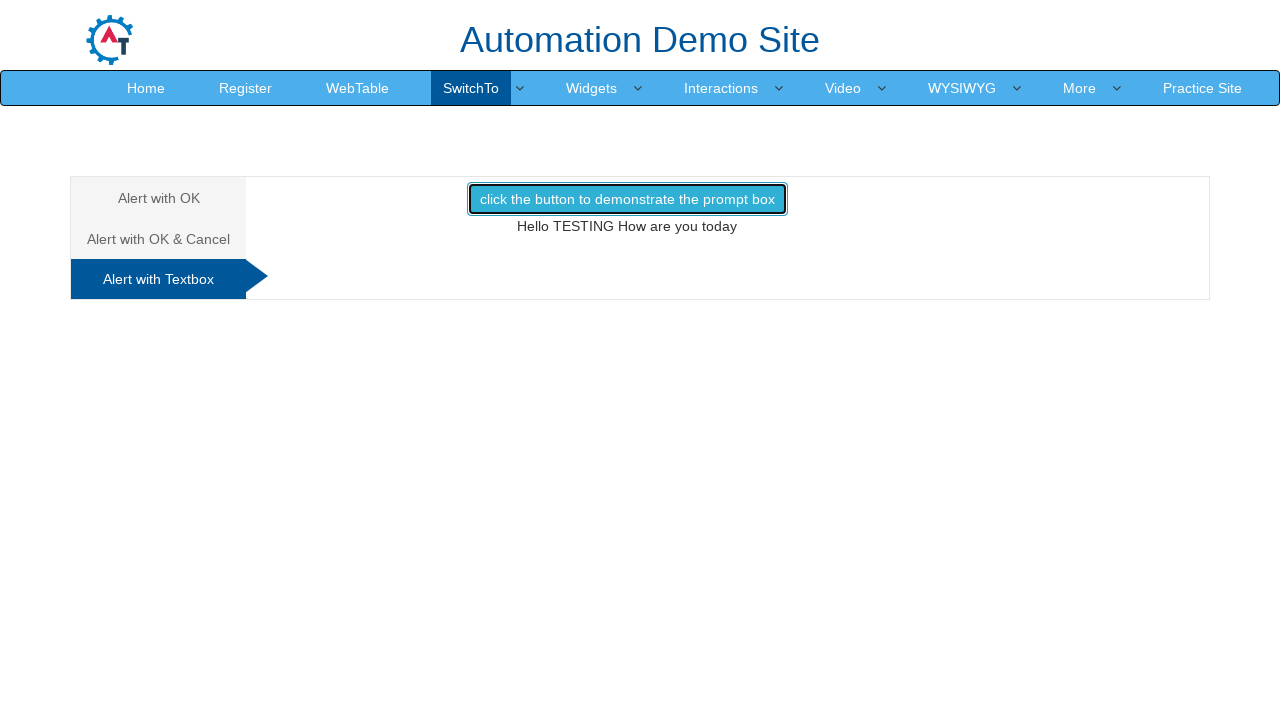

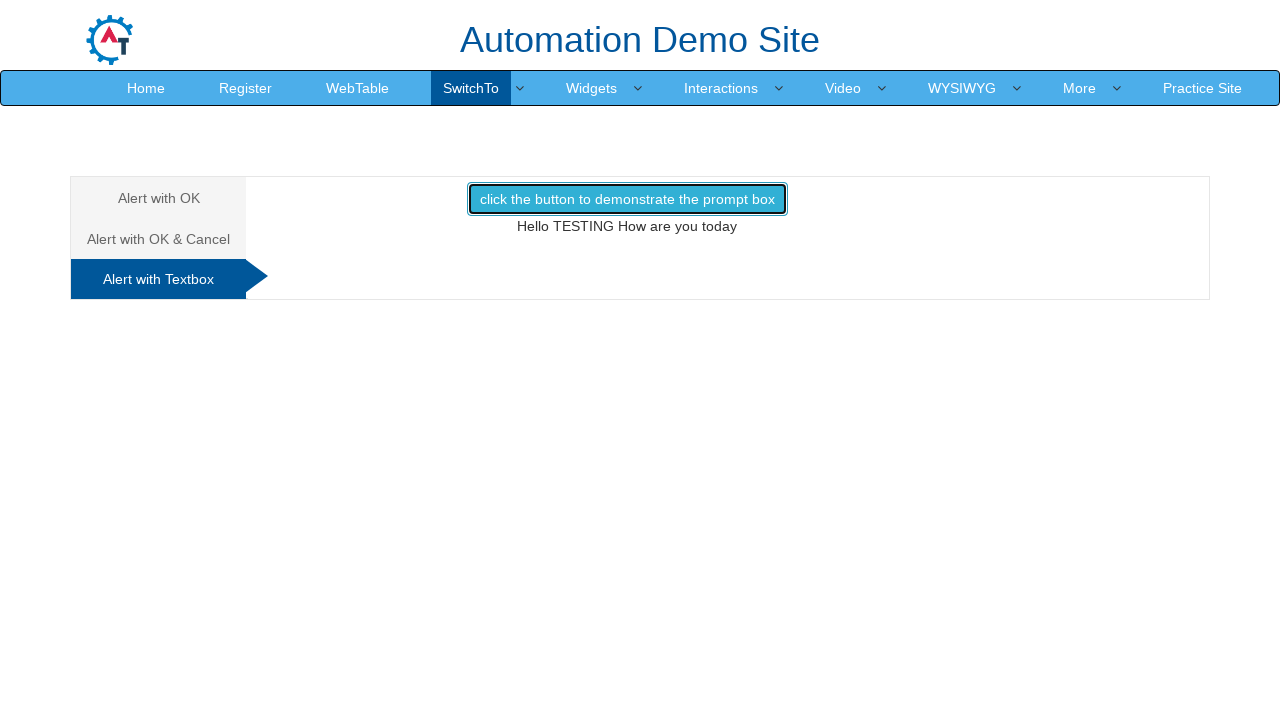